Finds and clicks a link with specific text (calculated number), then fills a form with personal information and submits it

Starting URL: http://suninjuly.github.io/find_link_text

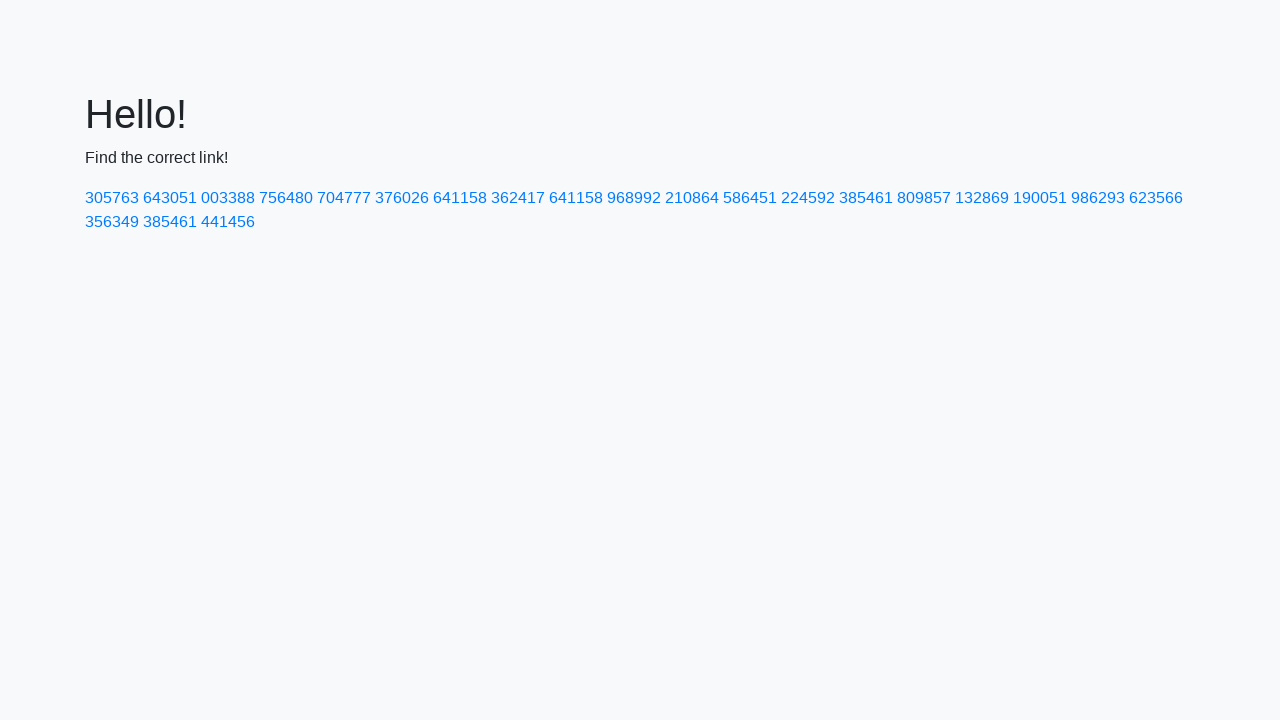

Clicked link with calculated text '224592' at (808, 198) on text=224592
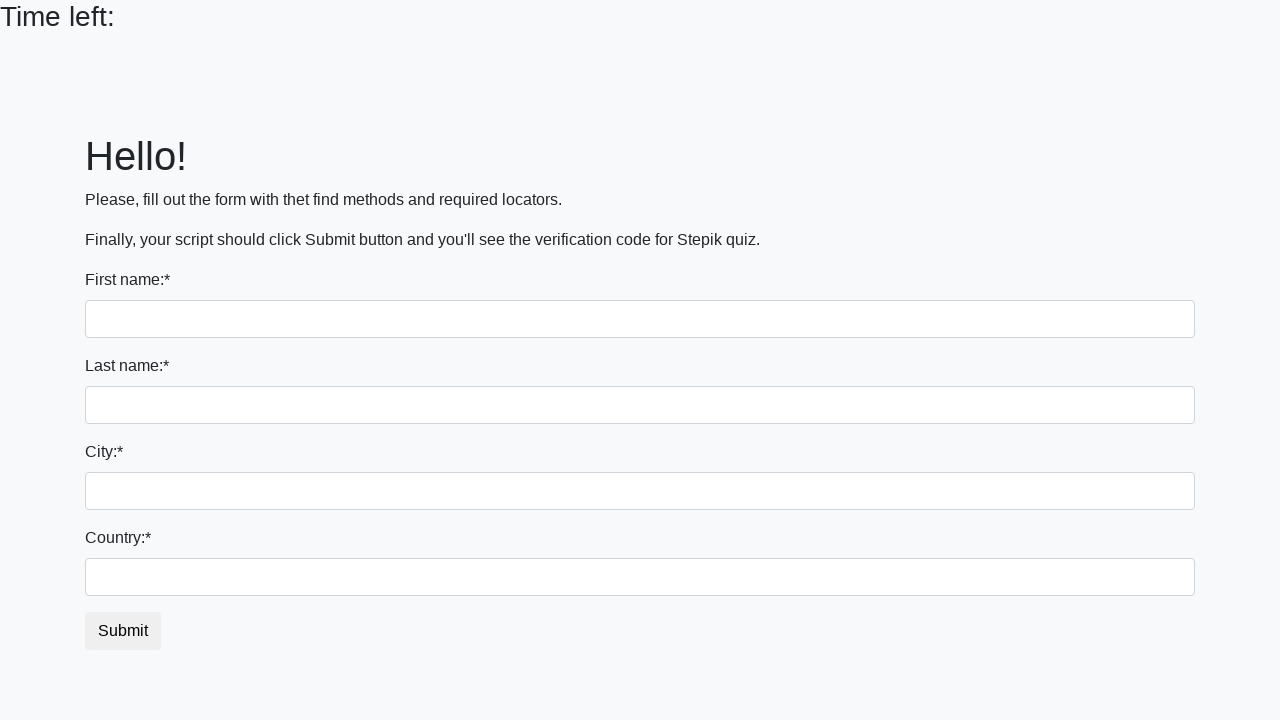

Filled first name field with 'Ivan' on input
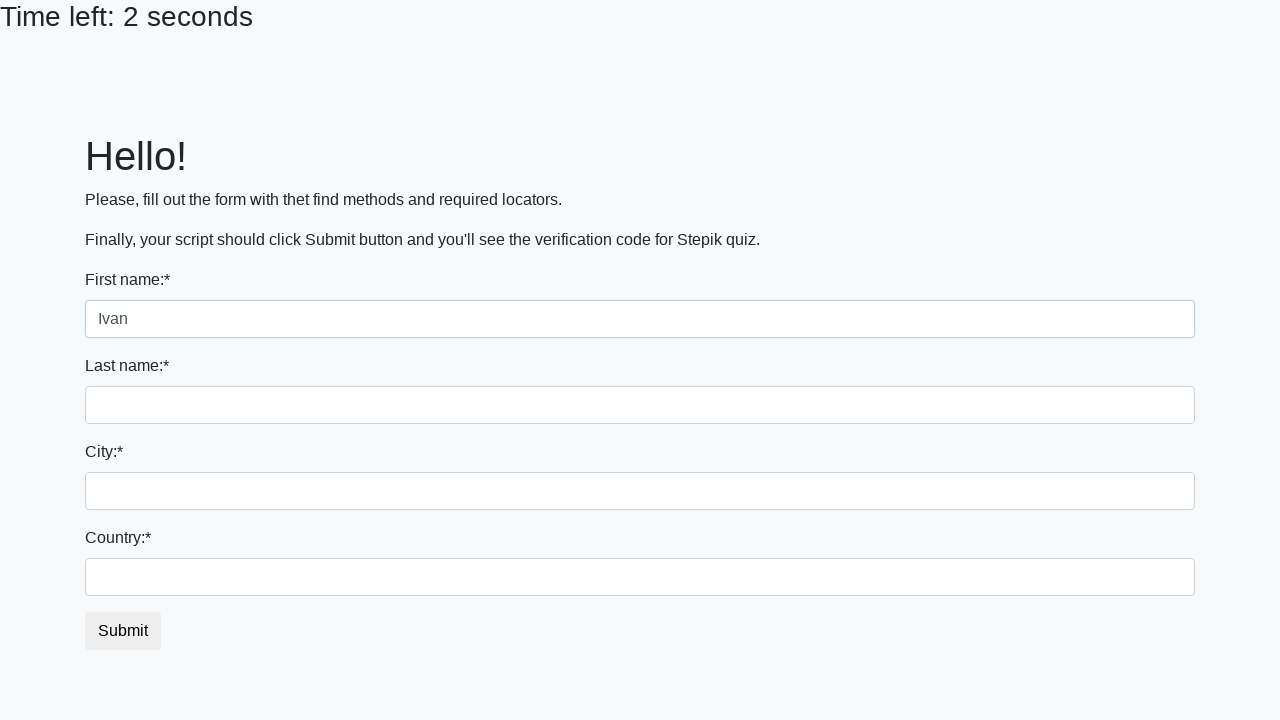

Filled last name field with 'Petrov' on input[name='last_name']
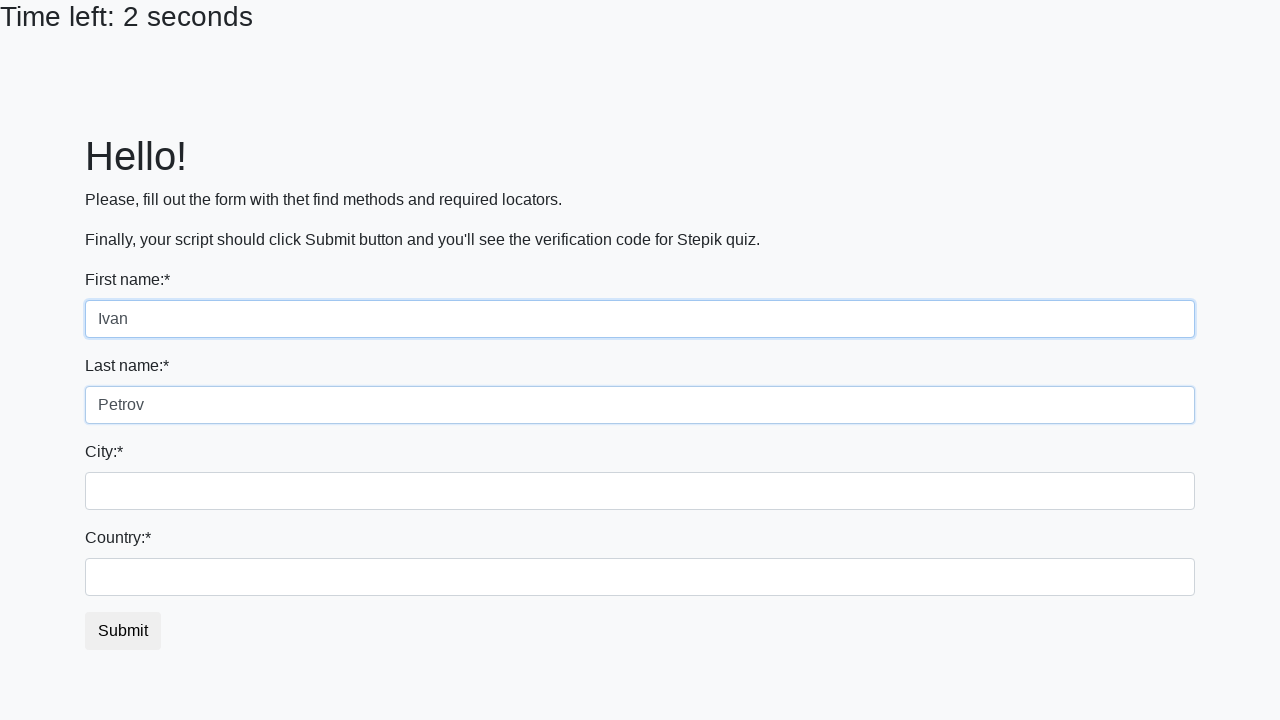

Filled city field with 'Smolensk' on .city
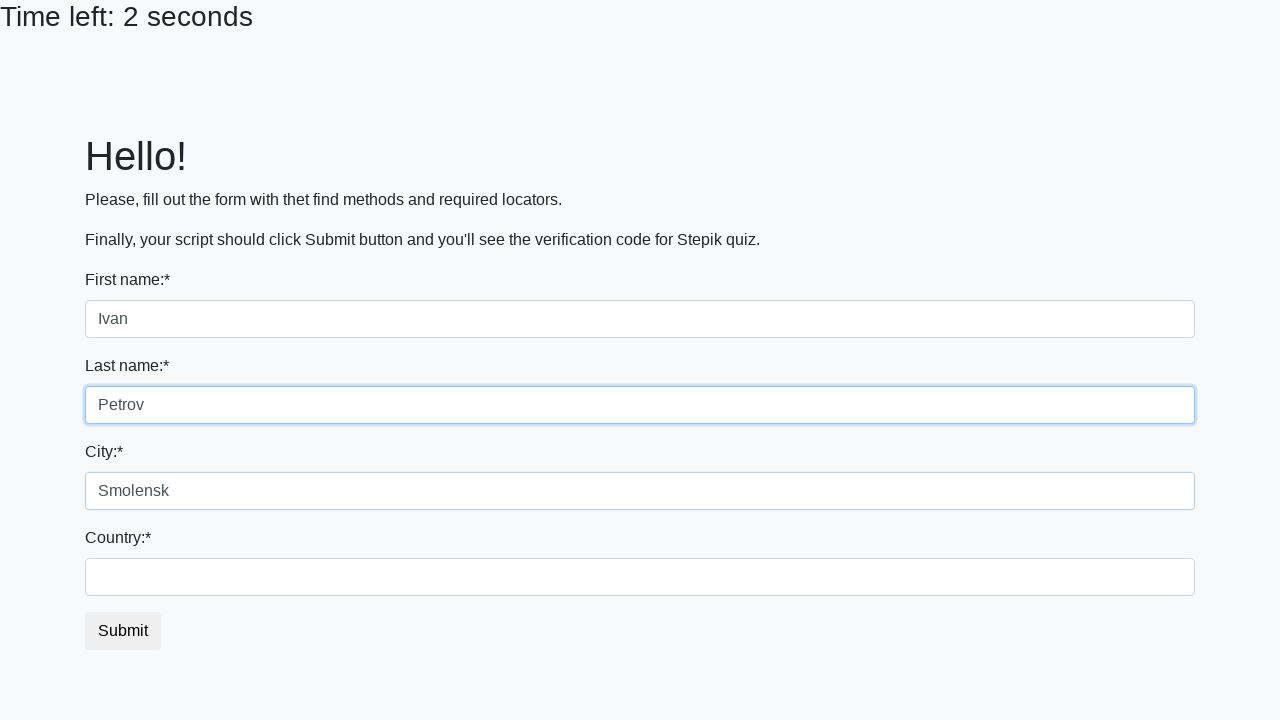

Filled country field with 'Russia' on #country
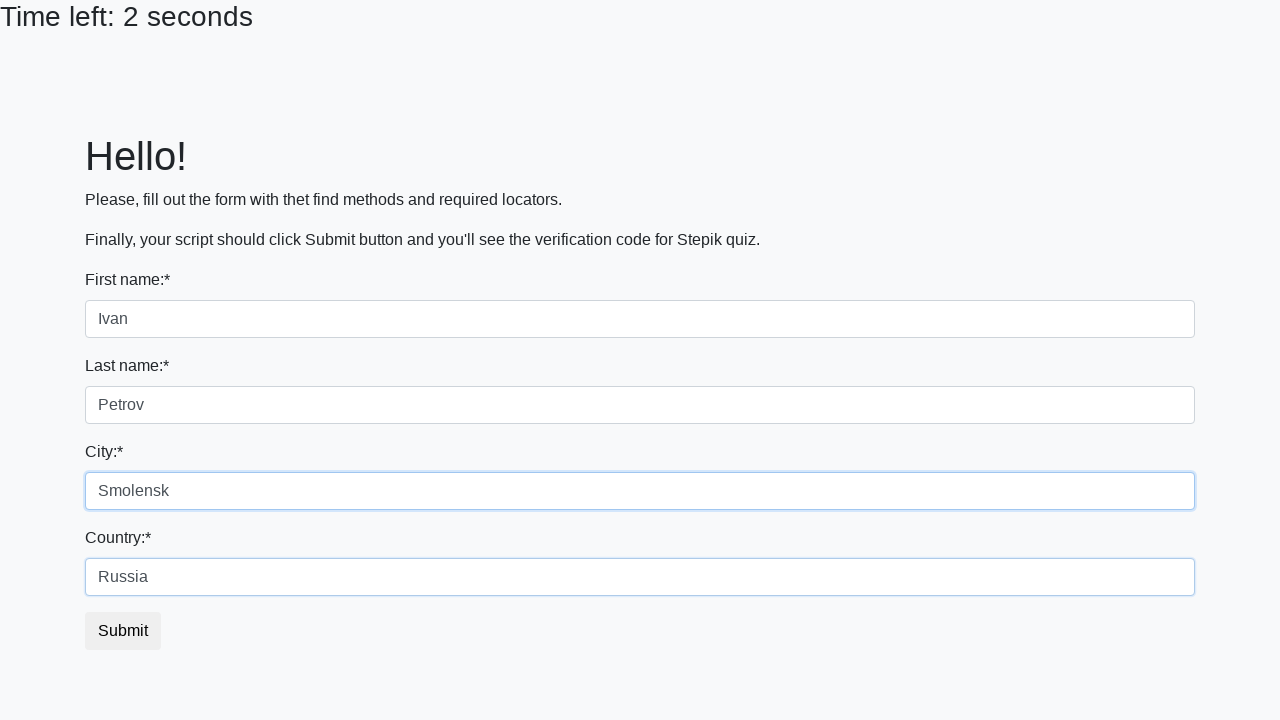

Clicked submit button to submit the form at (123, 631) on button.btn
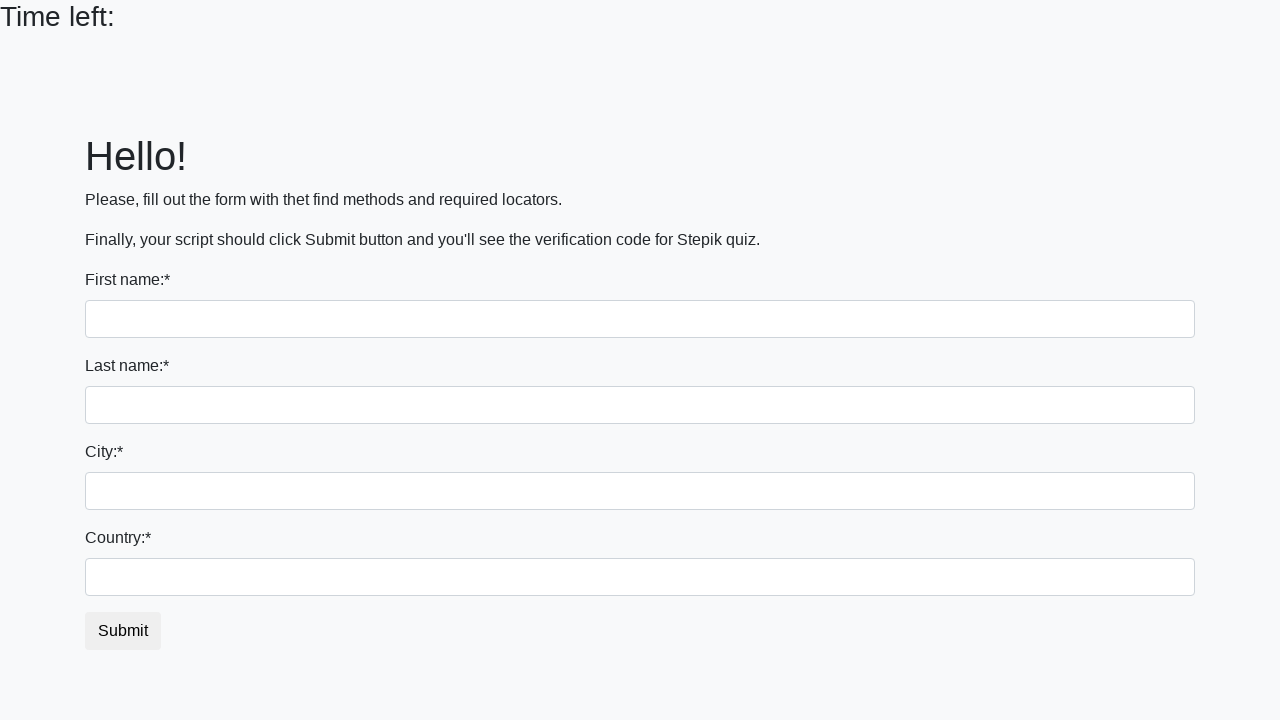

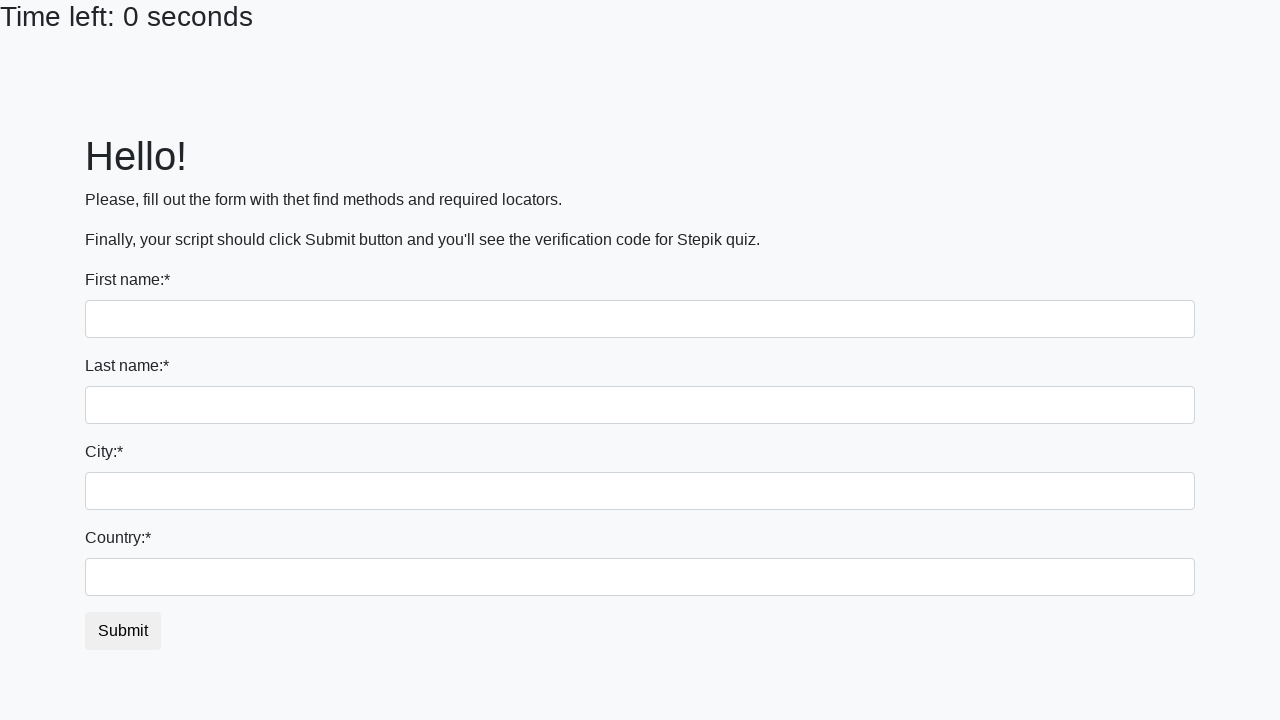